Tests navigation to IPL 2023 statistics page, opens the stats type filter, selects the Orange Cap section, and clicks the View All button to display the full statistics table.

Starting URL: https://www.iplt20.com/stats/2023

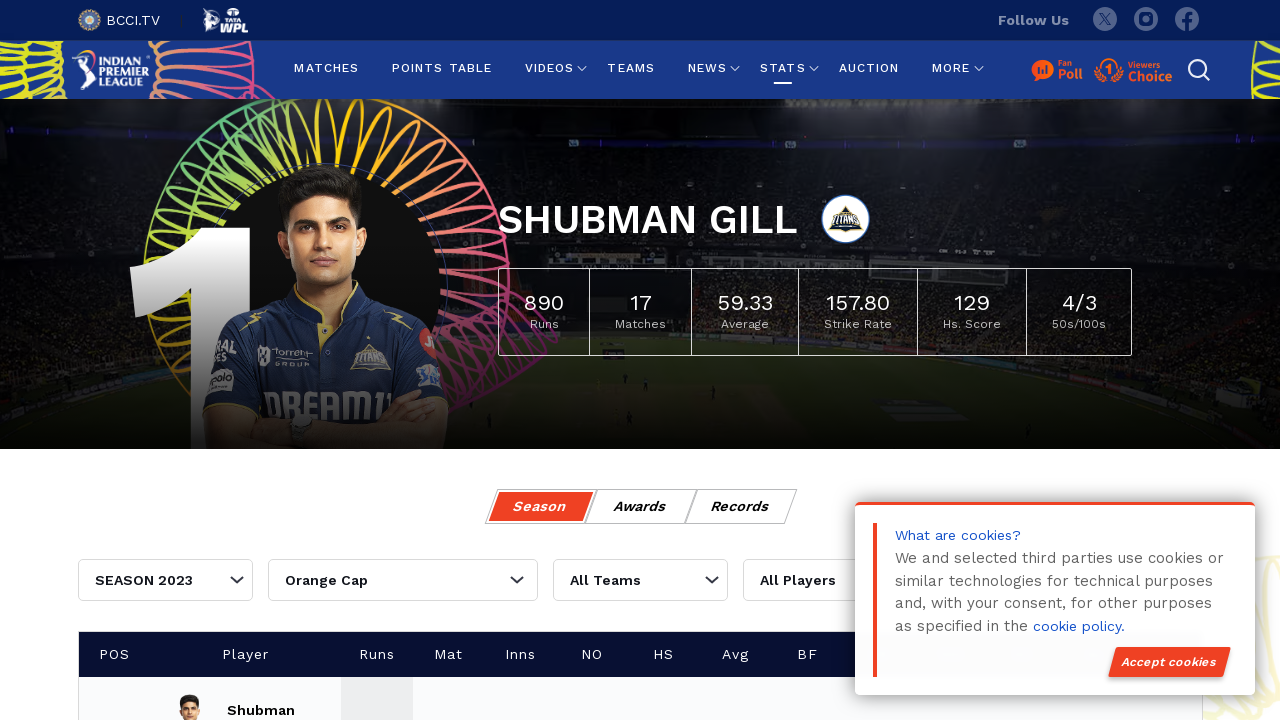

Waited for stats type filter to become visible
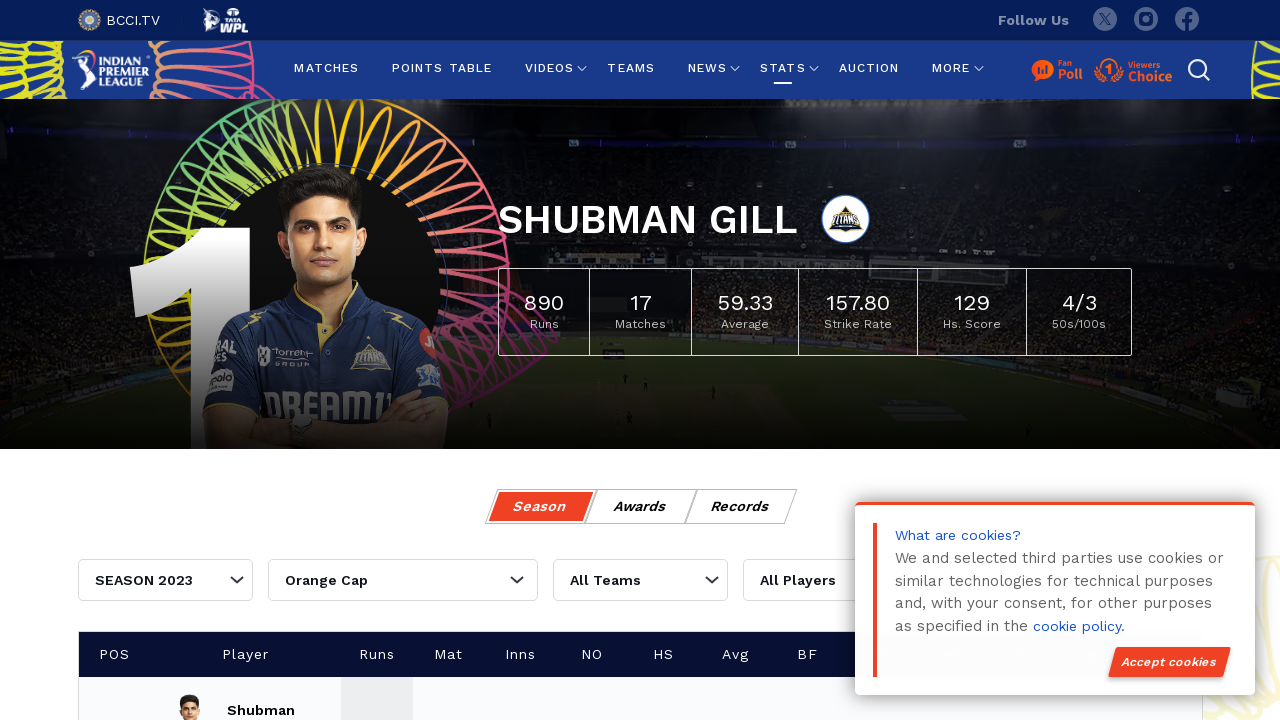

Clicked on the stats type filter at (402, 580) on .statsTypeFilter
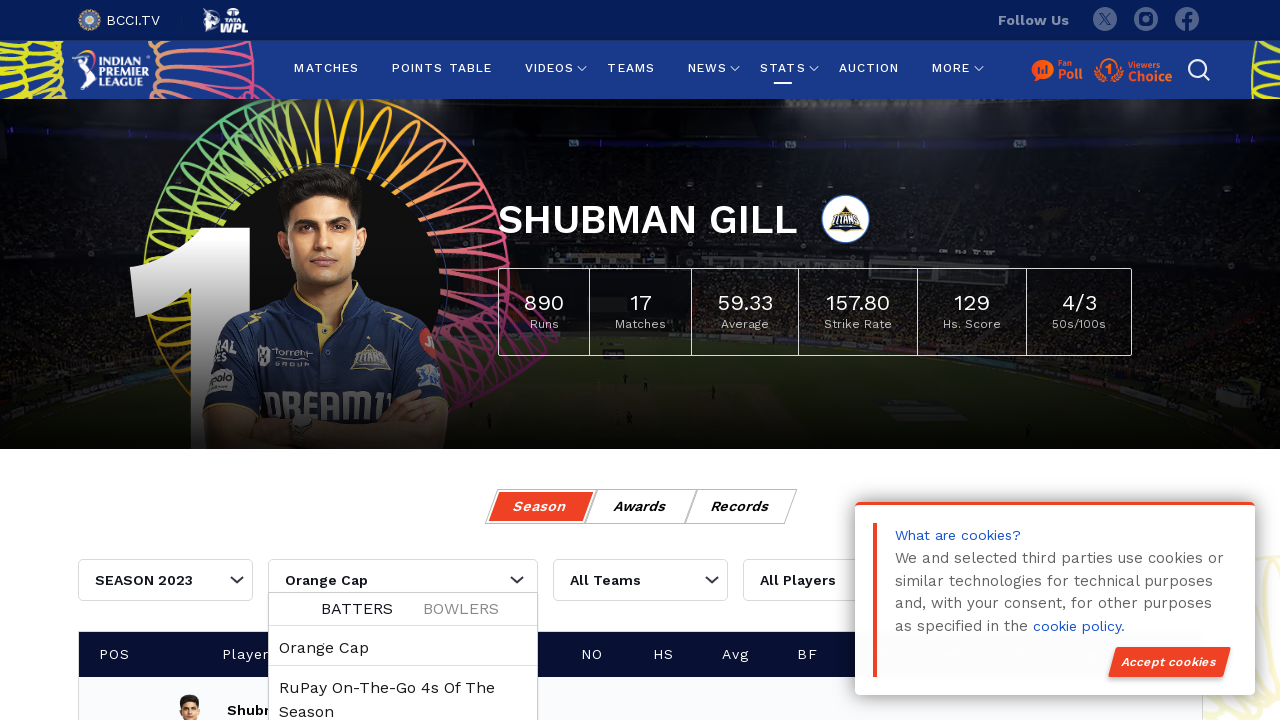

Waited for Orange Cap section to become visible
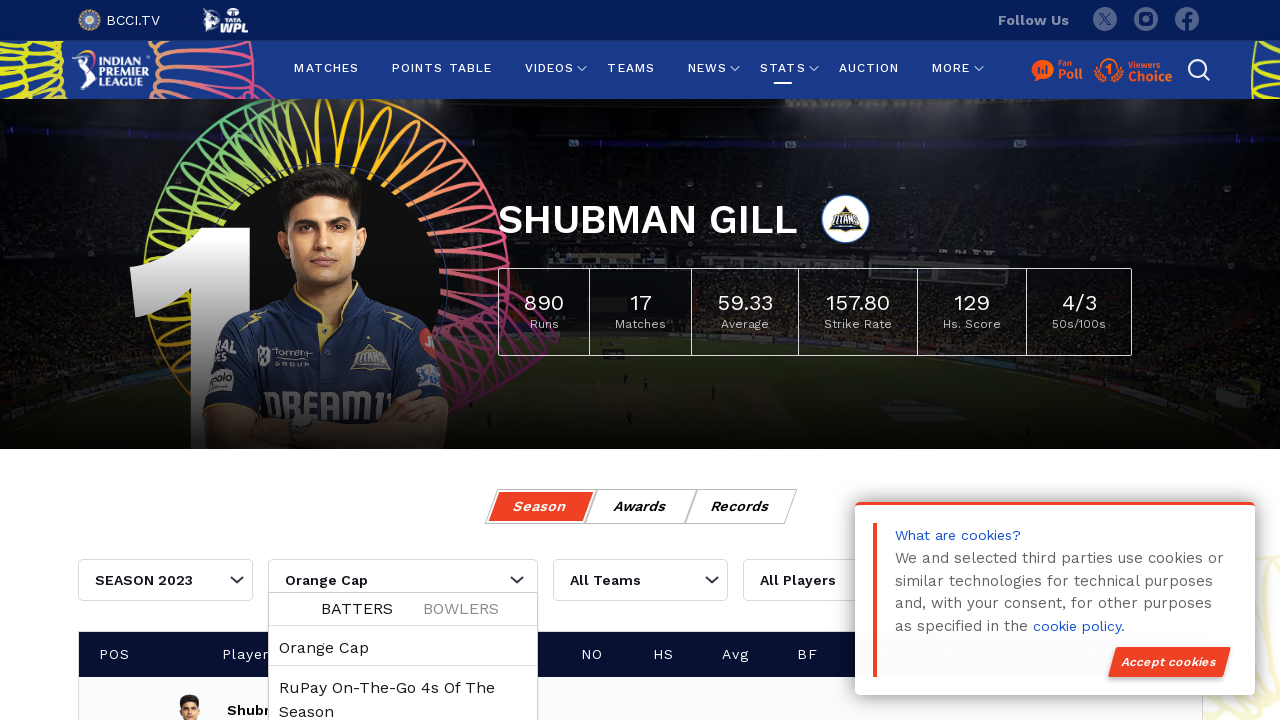

Clicked on the Orange Cap section at (402, 648) on xpath=//div[contains(@class, 'cSBListItems') and contains(text(), 'Orange Cap')]
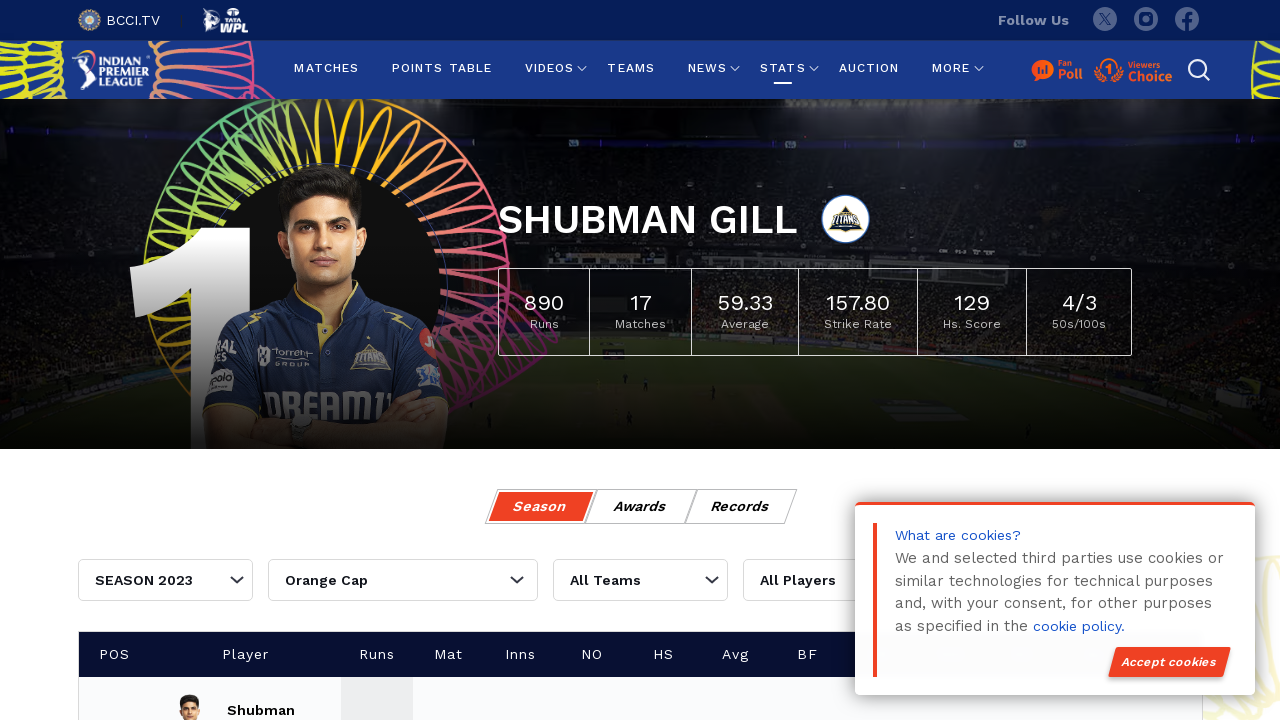

Waited for View All button to become visible
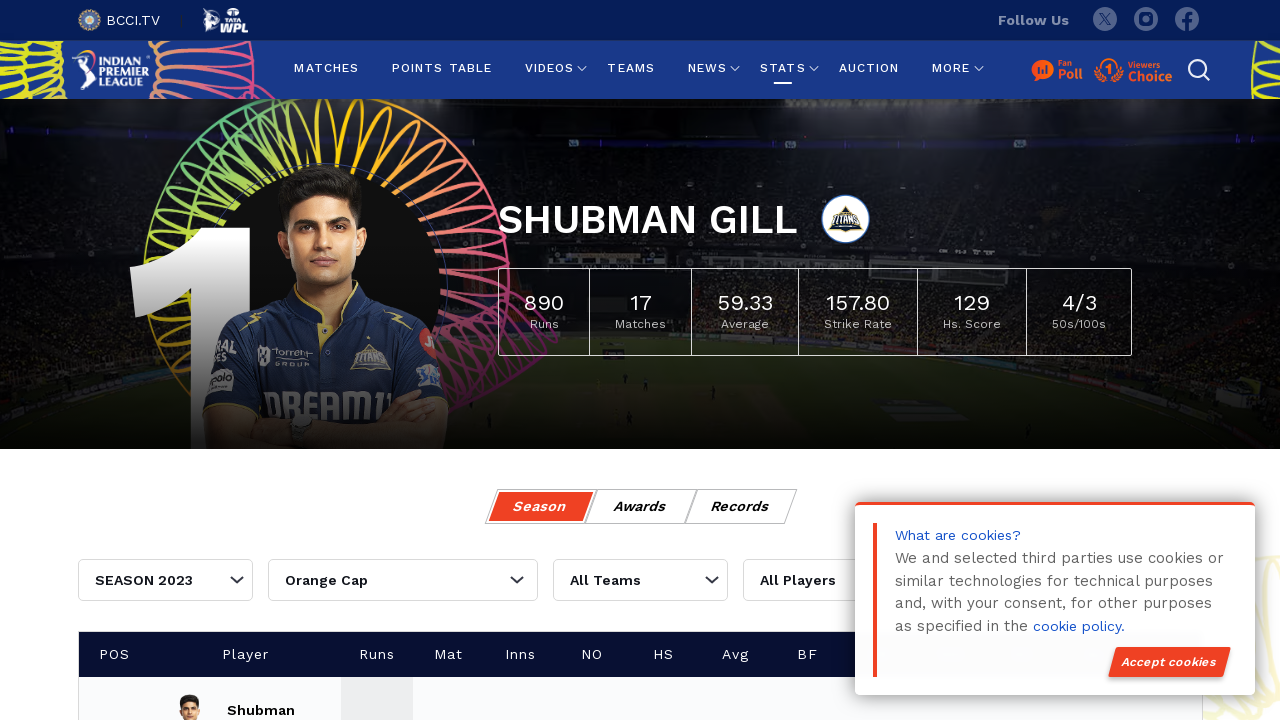

Scrolled View All button into view
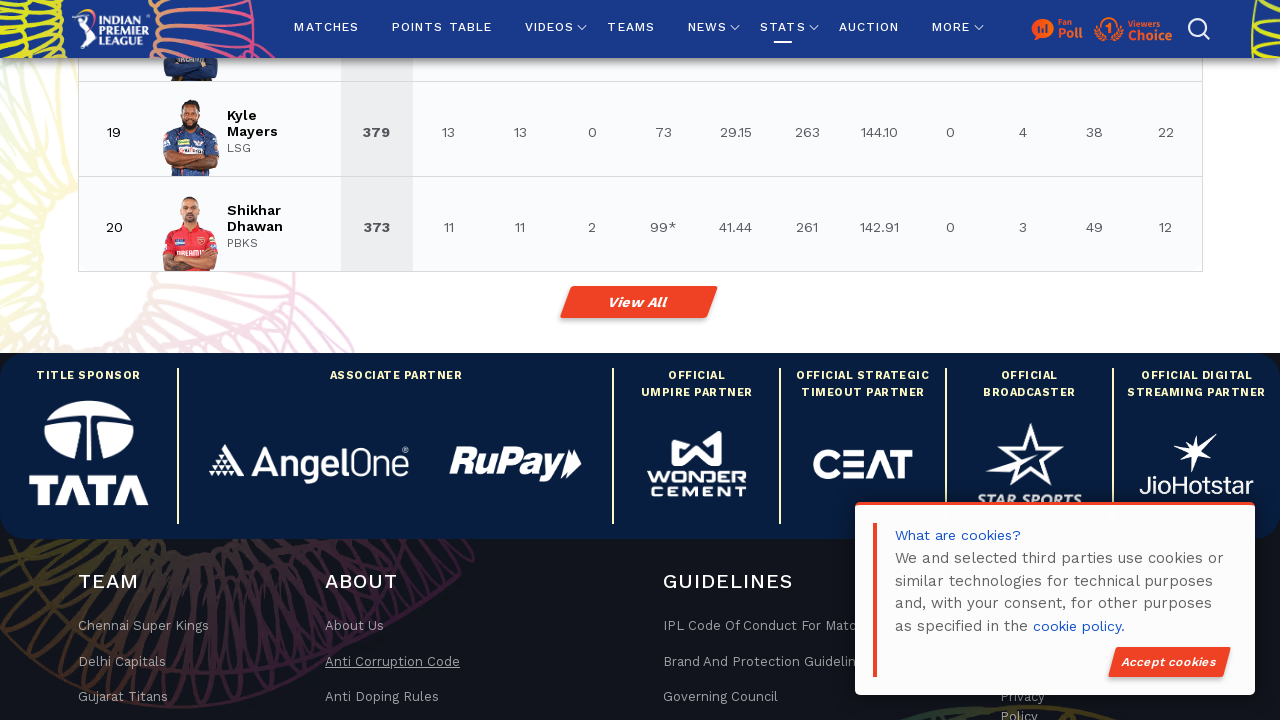

Clicked the View All button
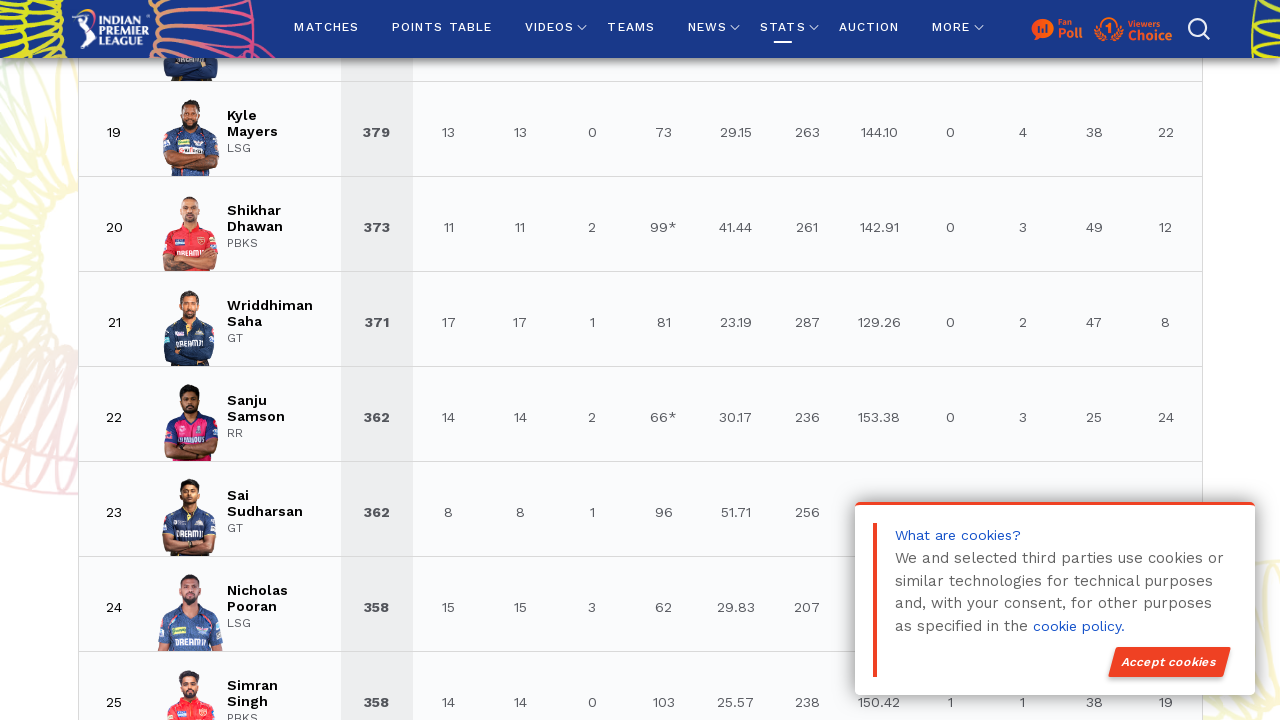

Waited for full statistics table to load
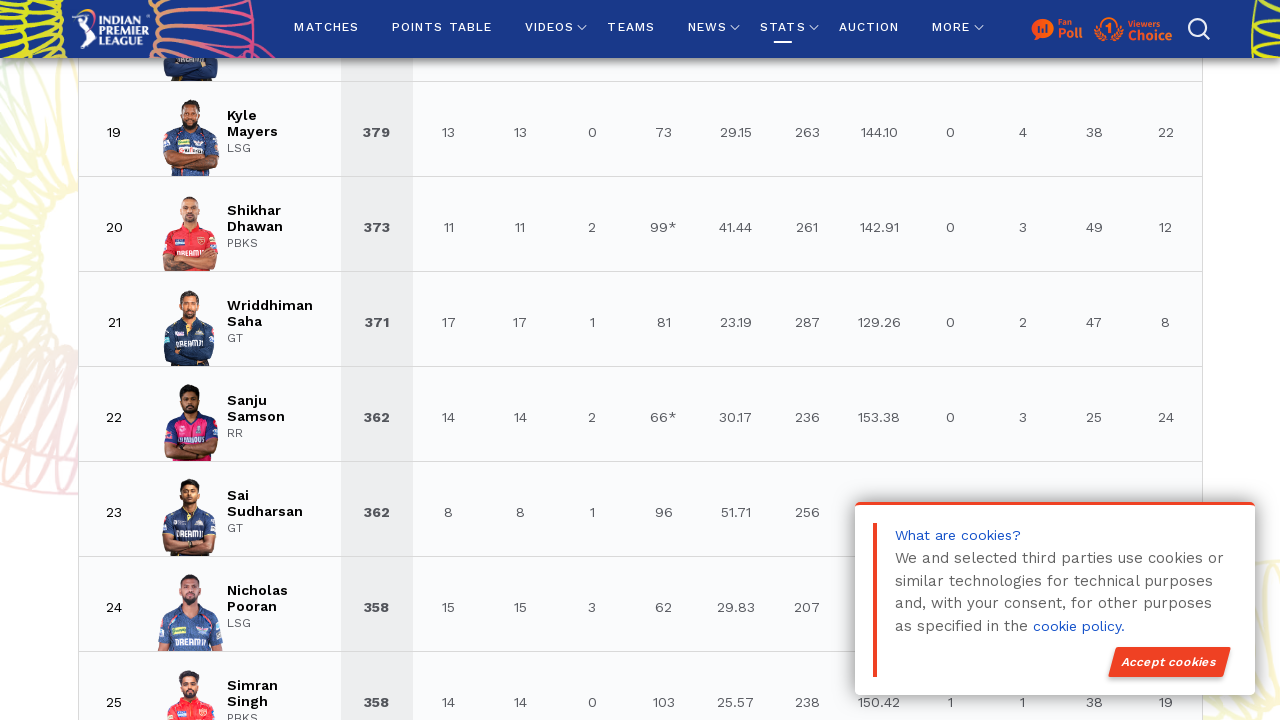

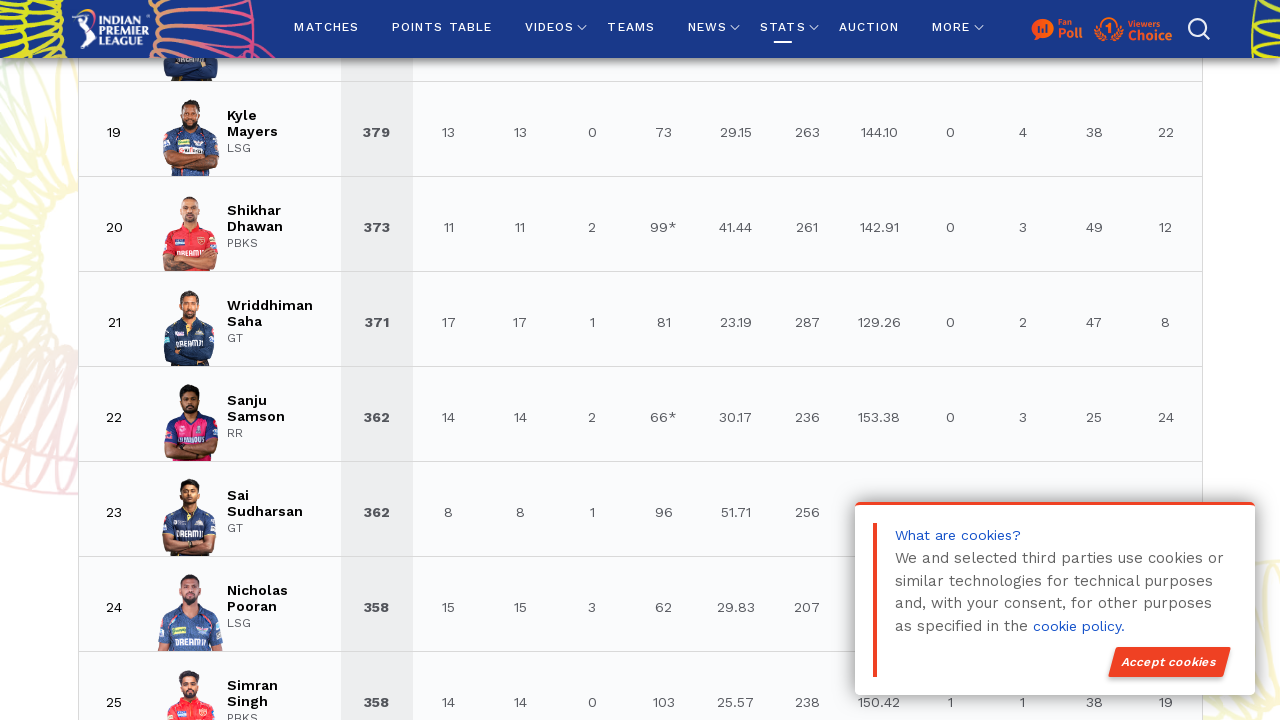